Opens Twitch.tv homepage and maximizes the browser window

Starting URL: http://Twitch.tv

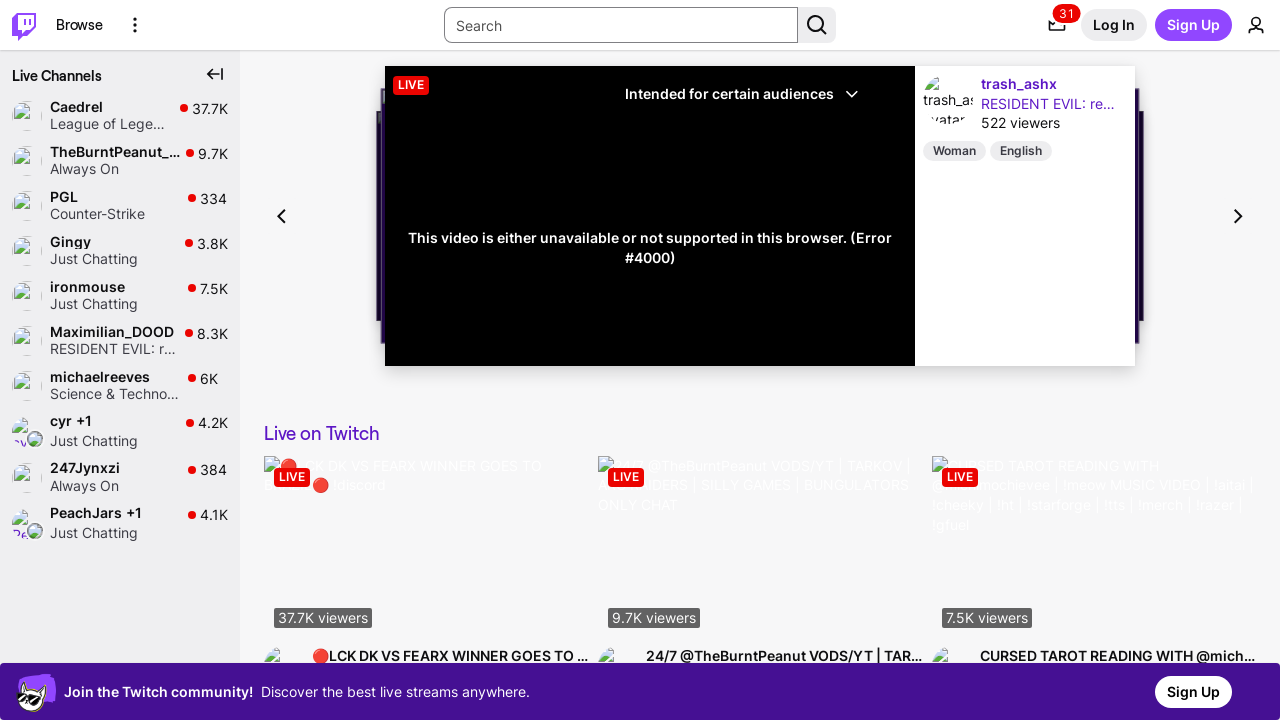

Set browser viewport to 1920x1080 to maximize window
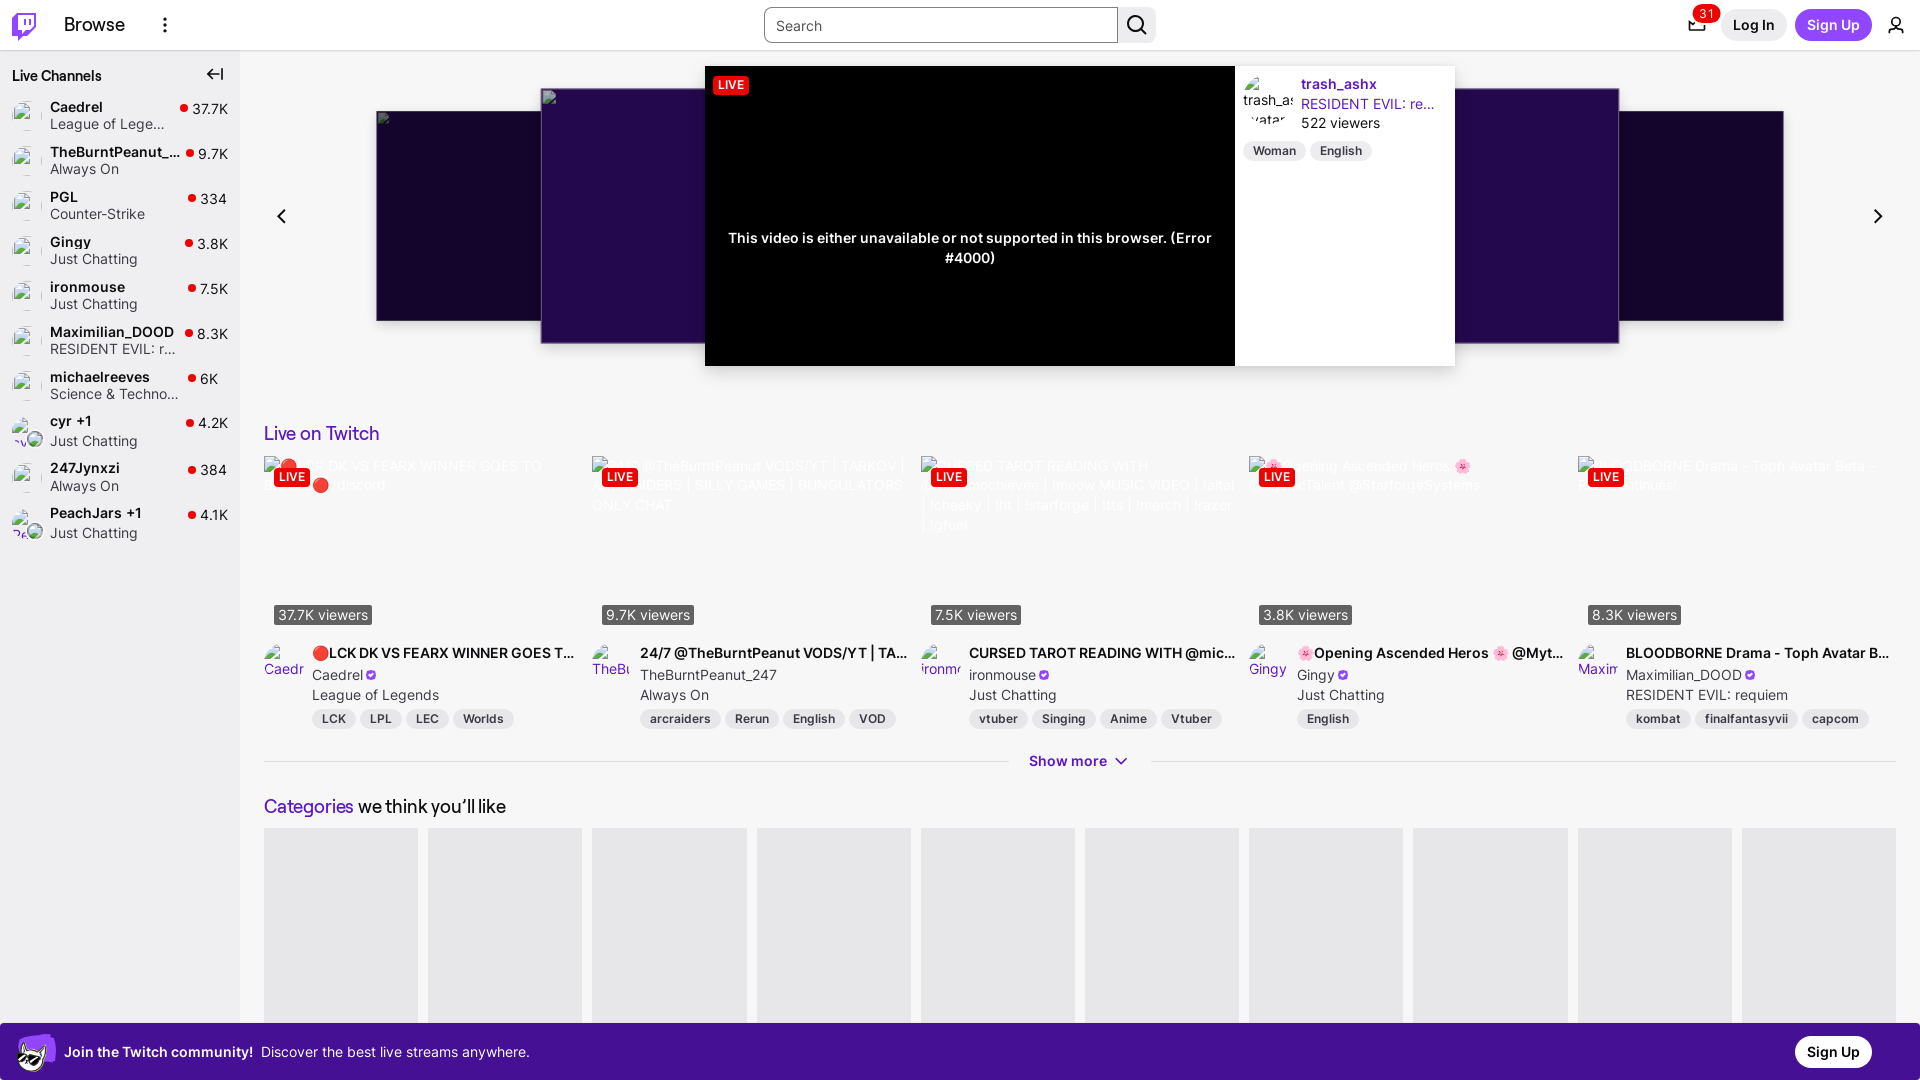

Twitch.tv homepage fully loaded (DOM content loaded)
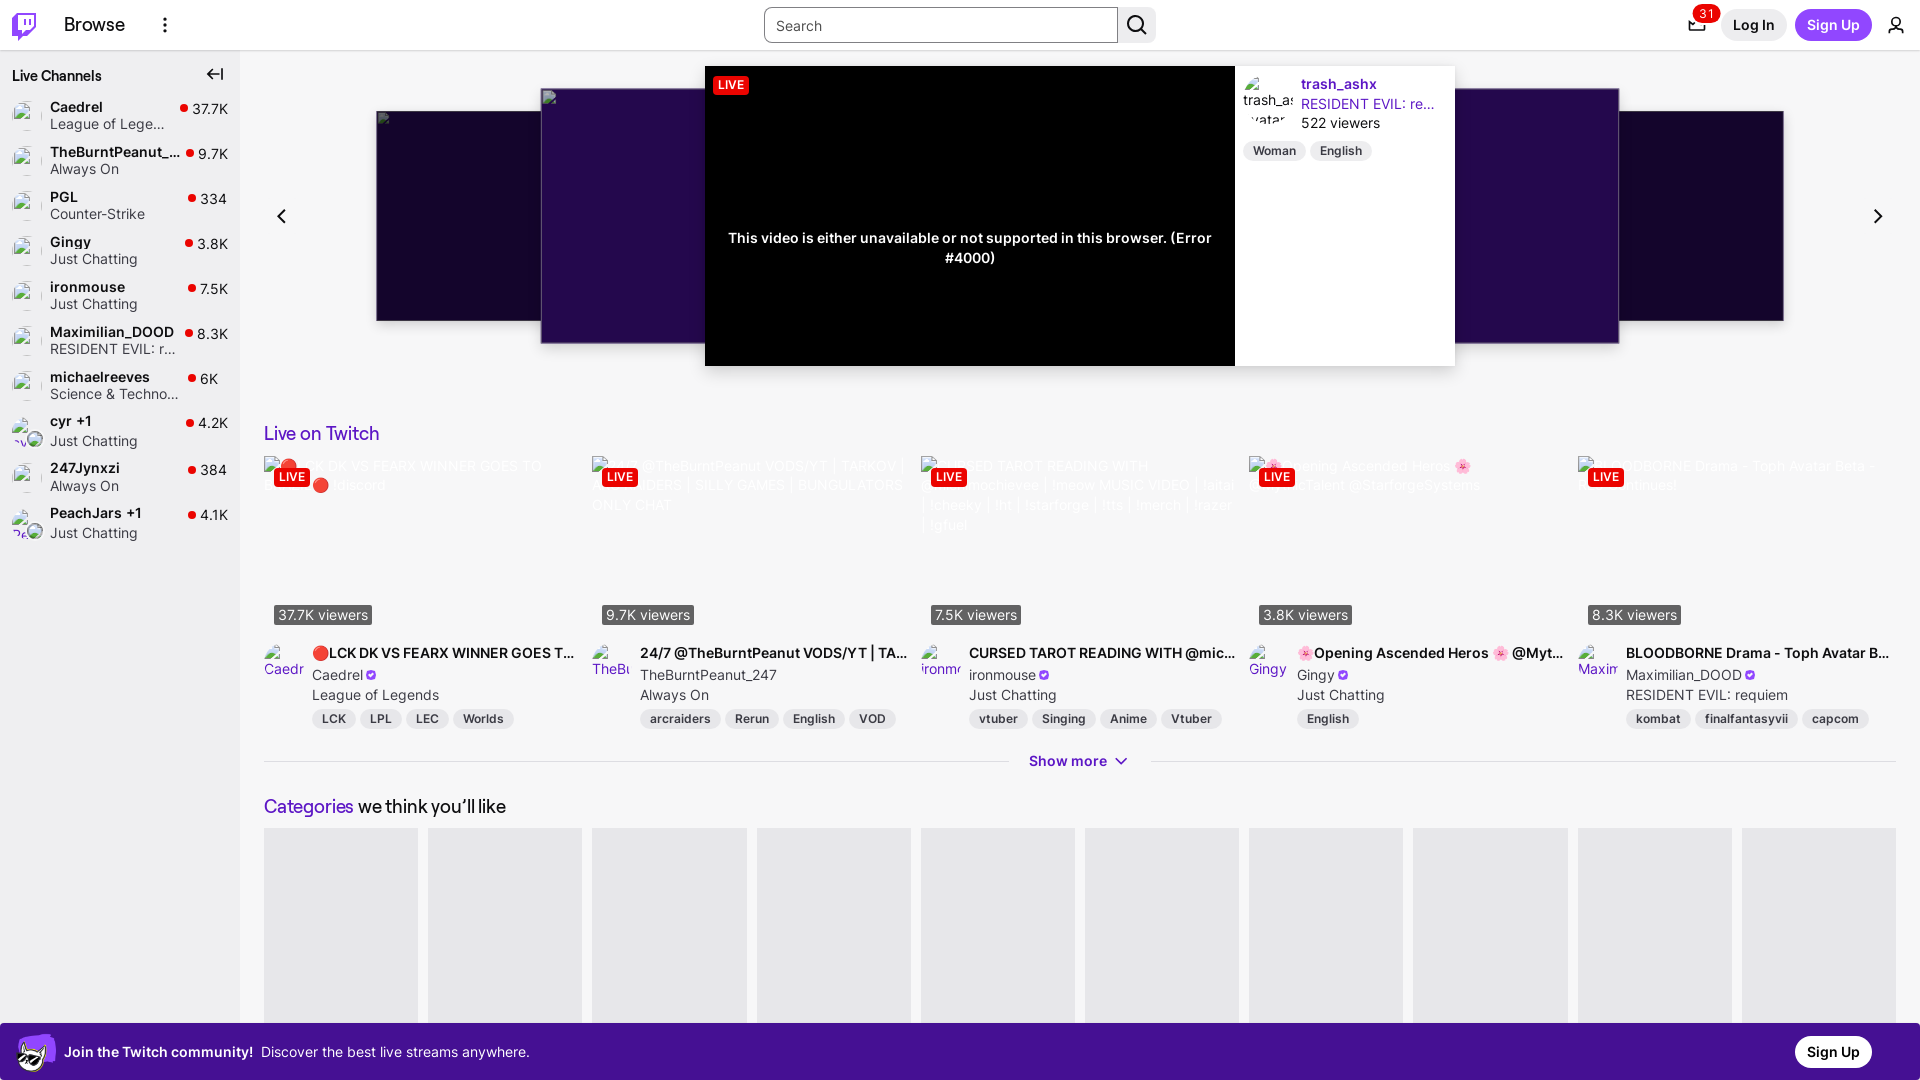

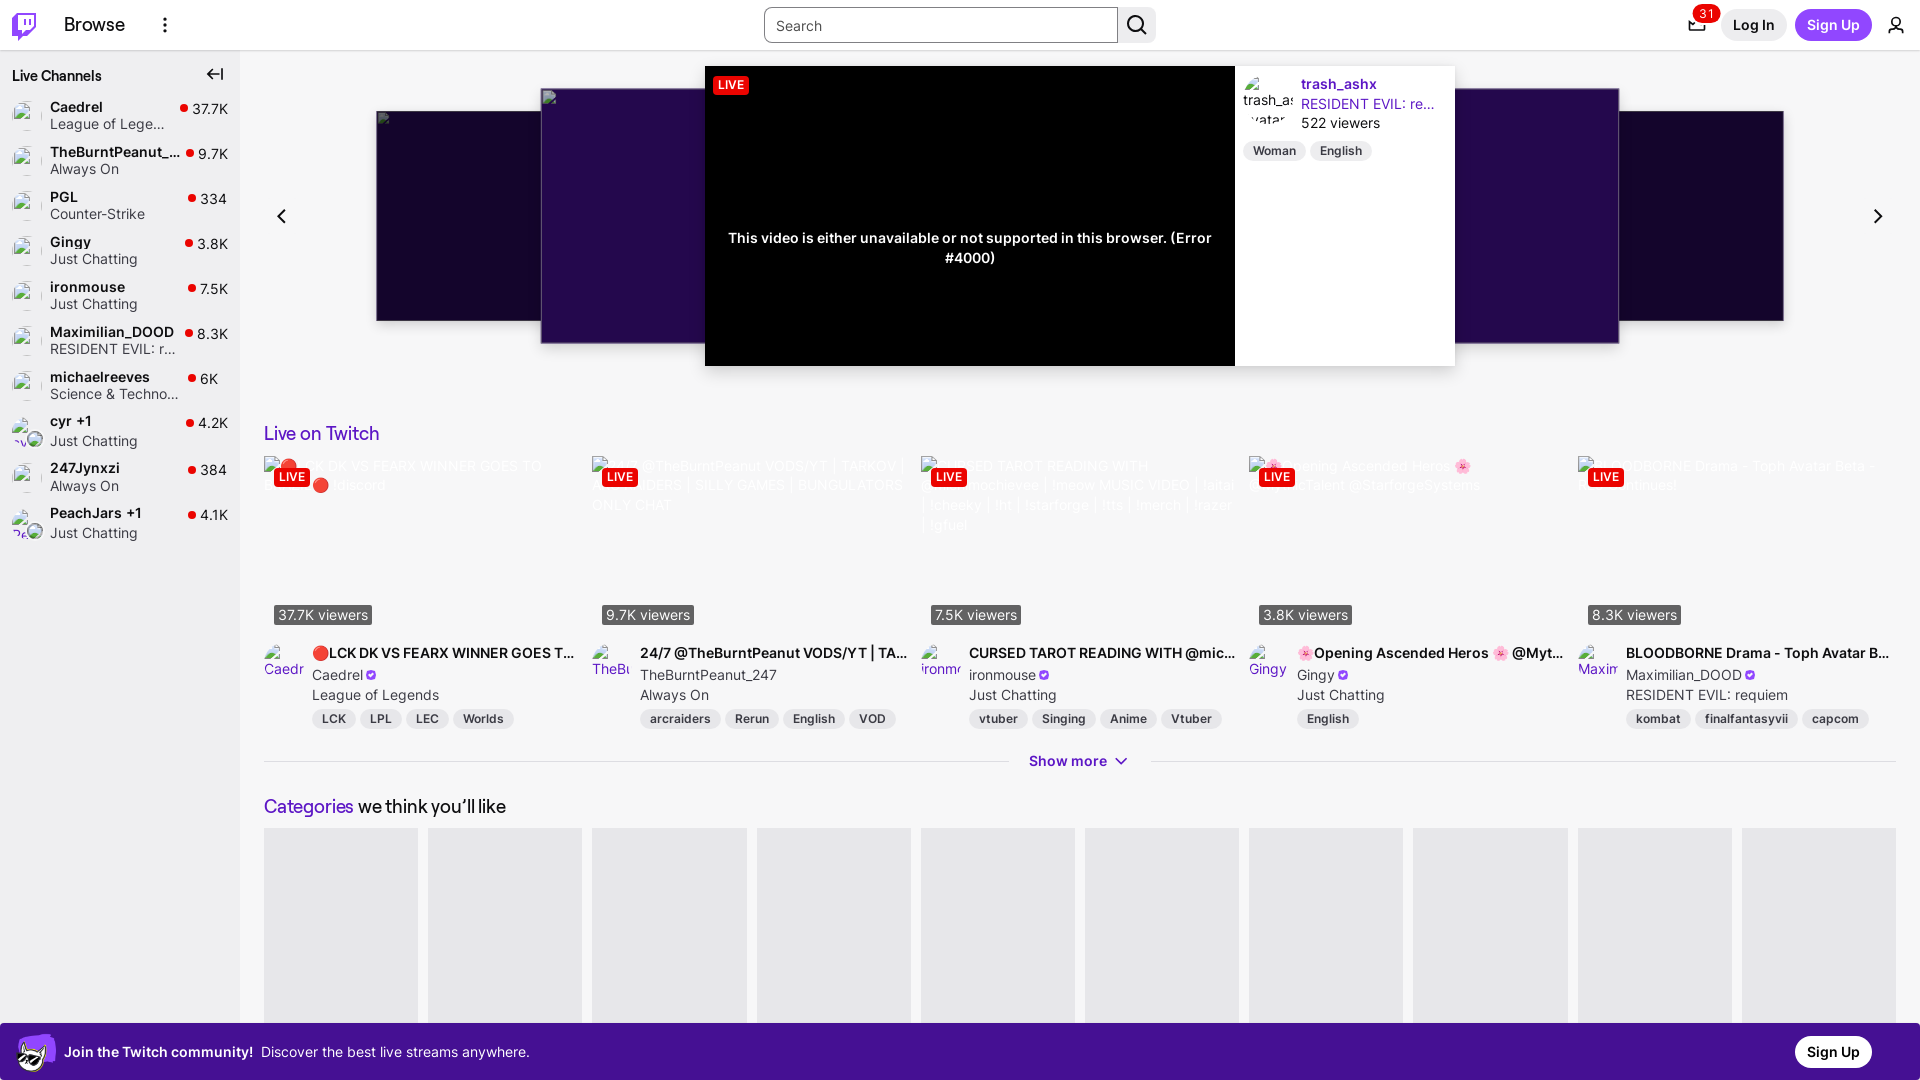